Tests JavaScript alert functionality by triggering an alert and accepting it

Starting URL: https://the-internet.herokuapp.com/javascript_alerts

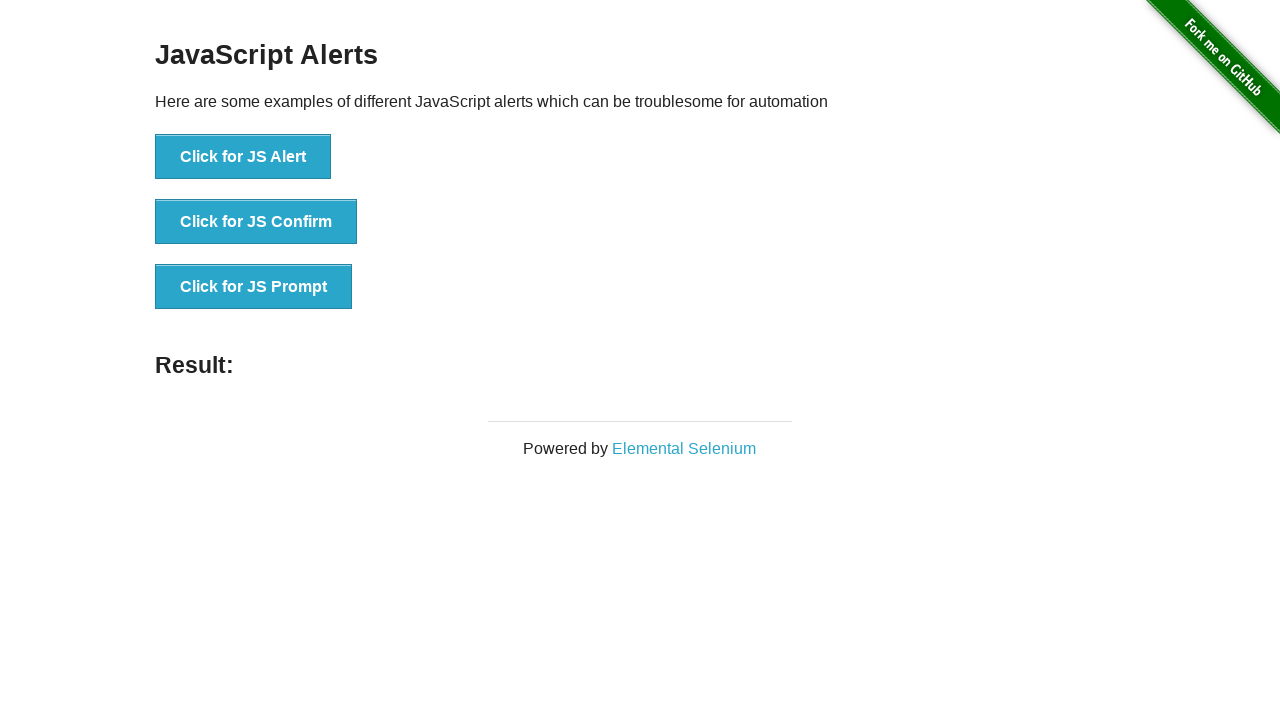

Clicked button to trigger JavaScript alert at (243, 157) on xpath=//button[.='Click for JS Alert']
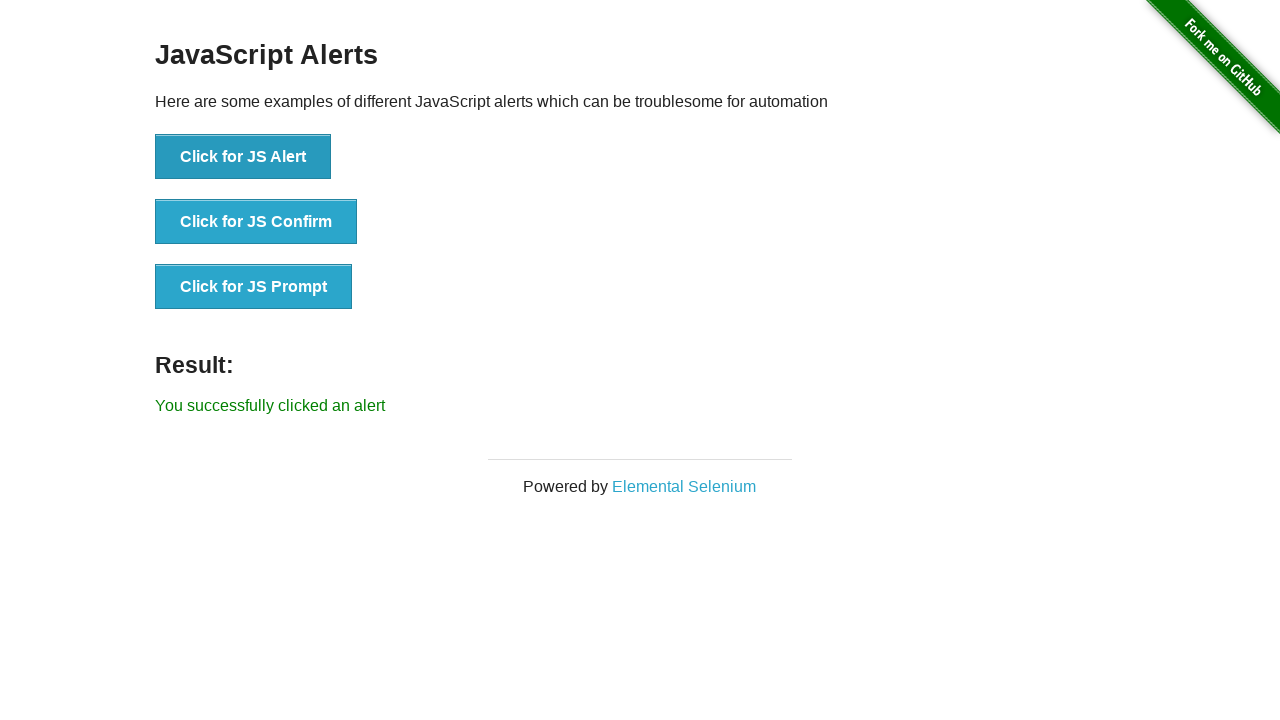

Set up dialog handler to accept alert
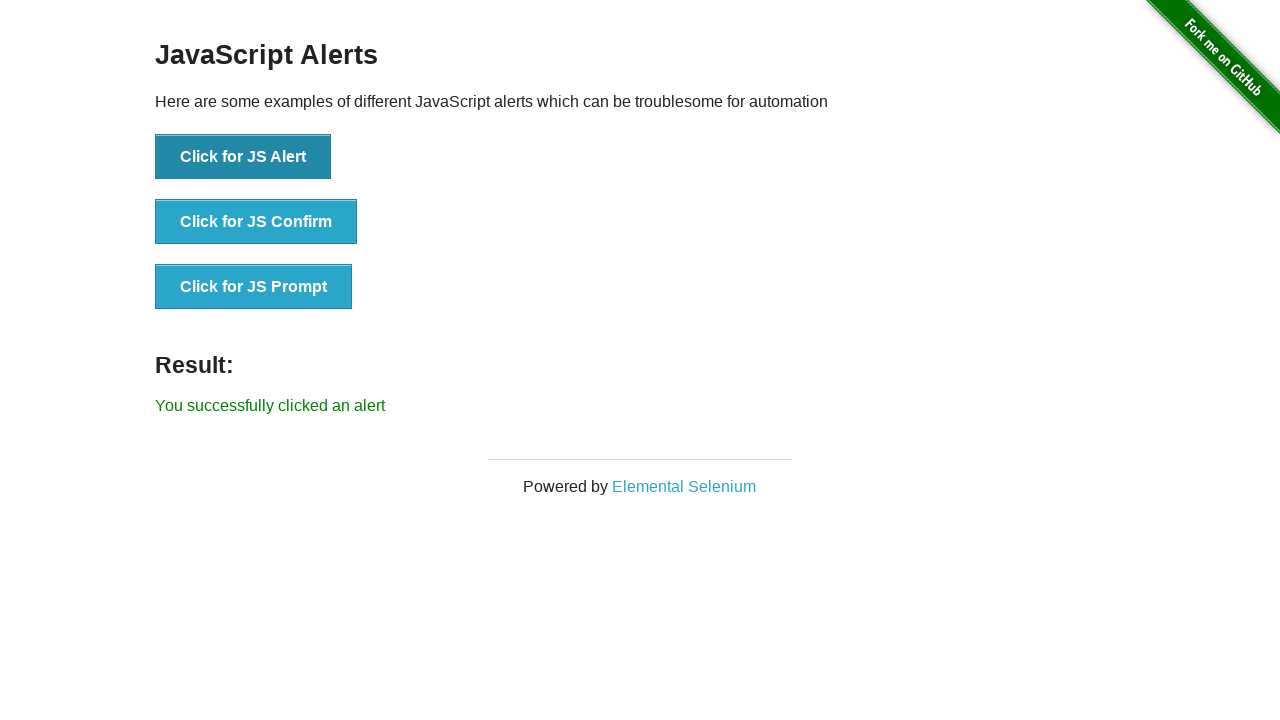

Verified result message is displayed after accepting alert
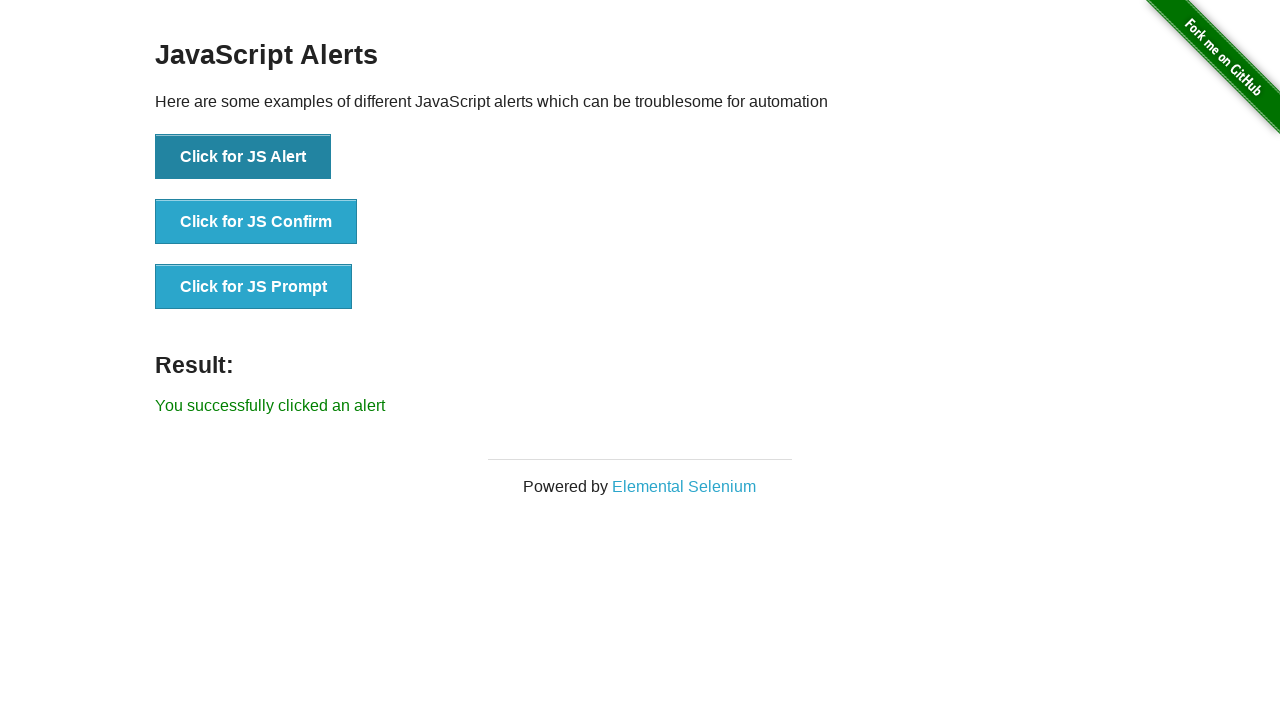

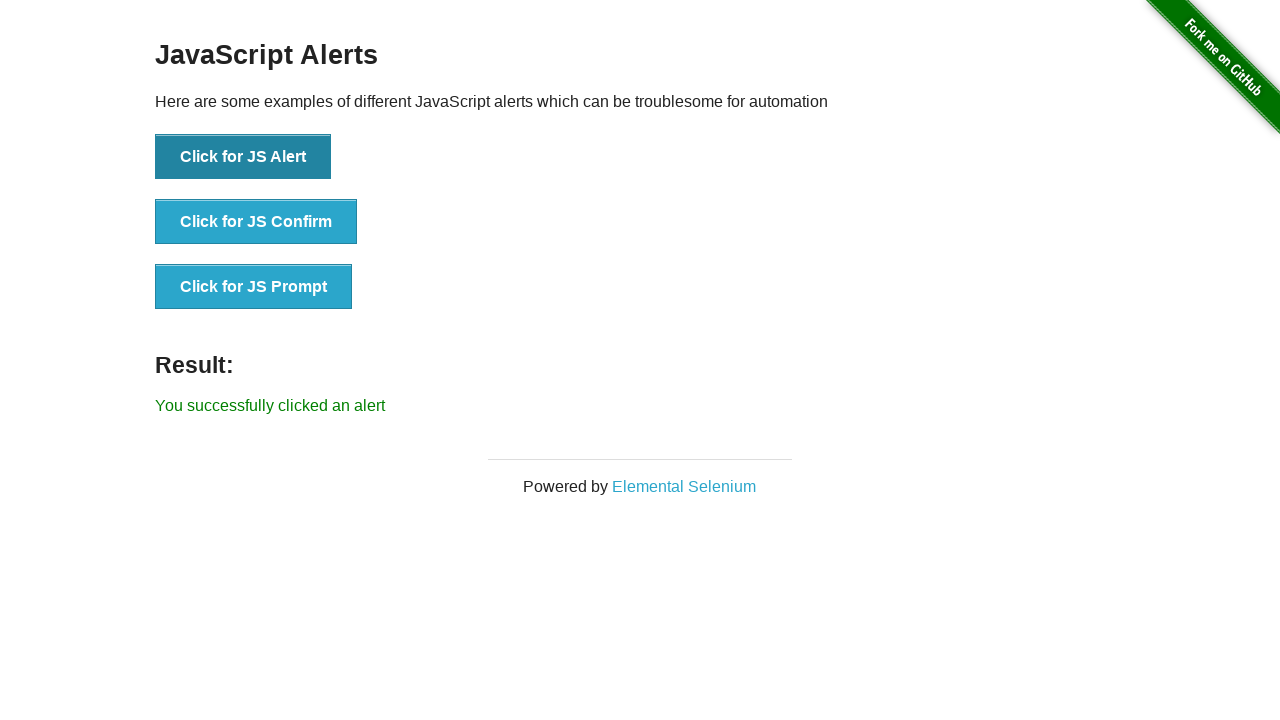